Solves a math captcha by reading a value, calculating a result, filling the answer, checking checkboxes, and submitting the form

Starting URL: https://SunInJuly.github.io/execute_script.html

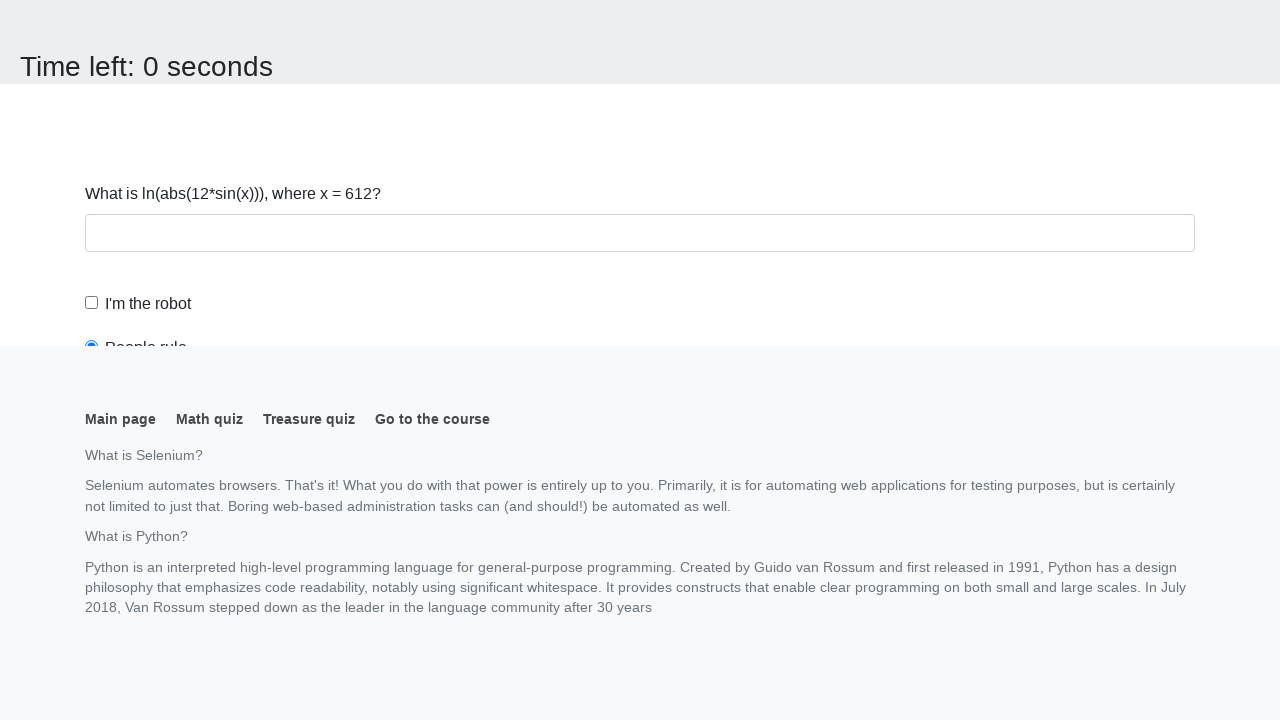

Navigated to math captcha page
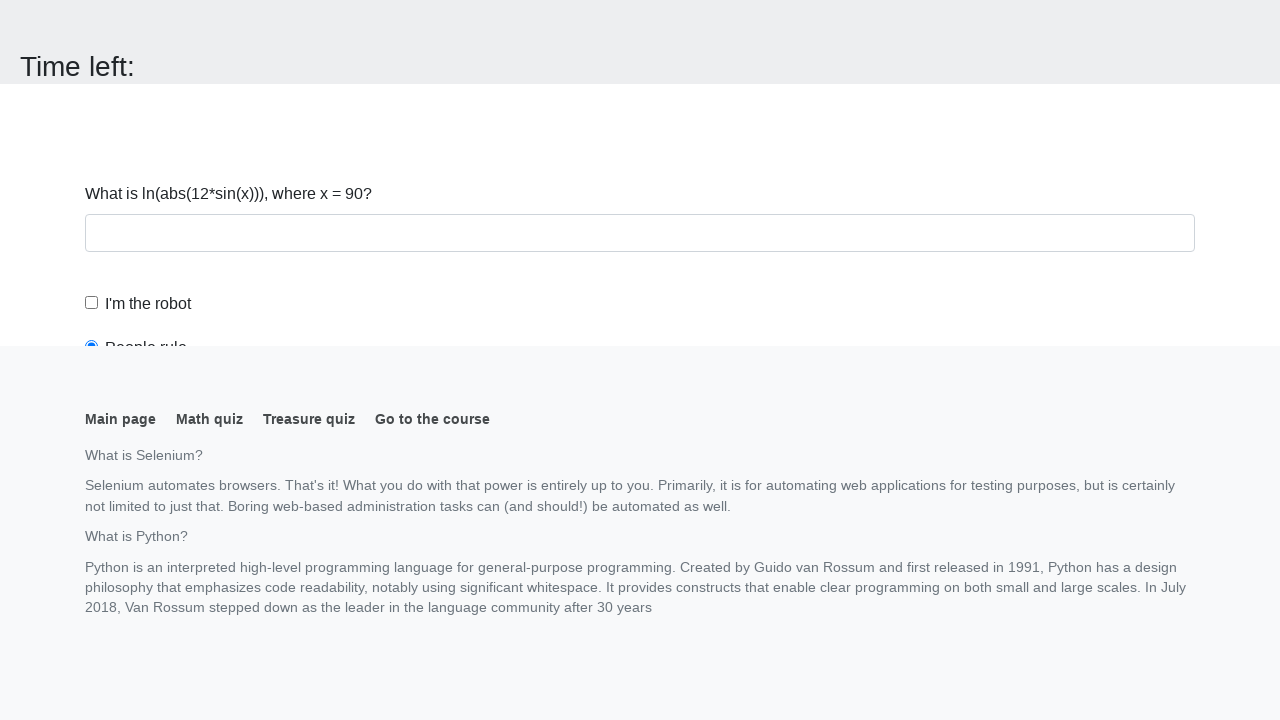

Located the input value element
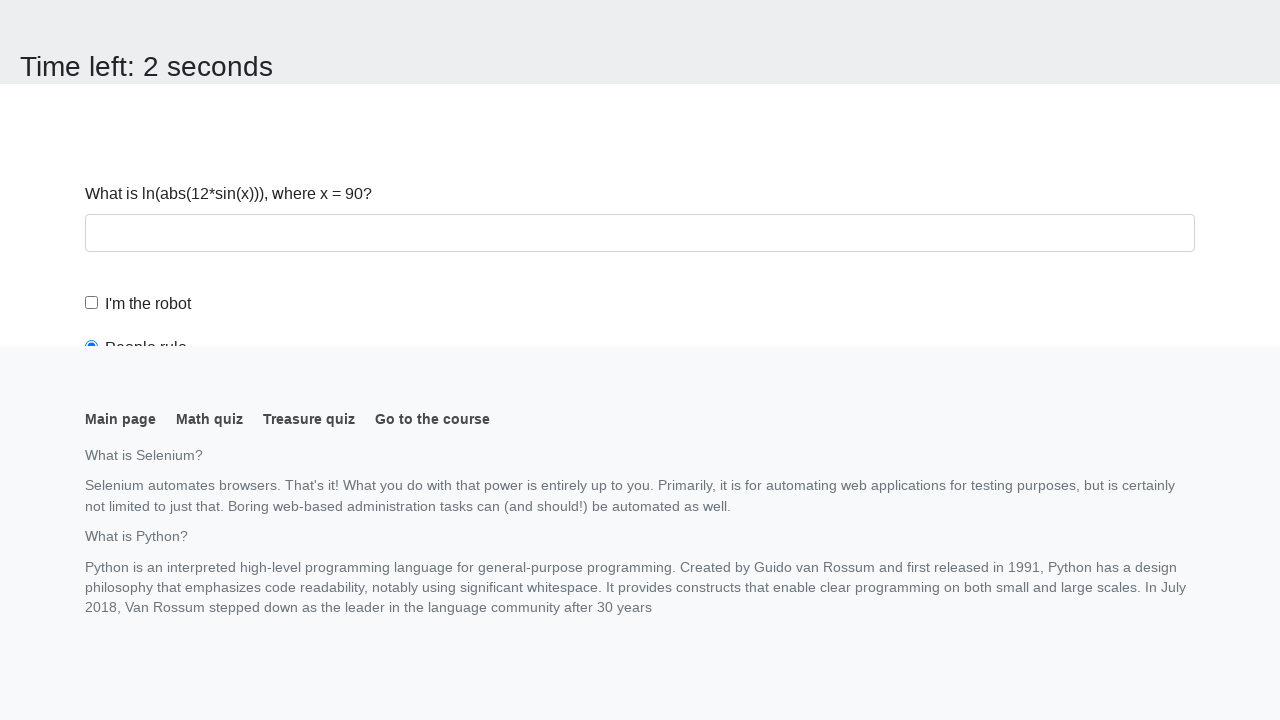

Read input value from page: 90
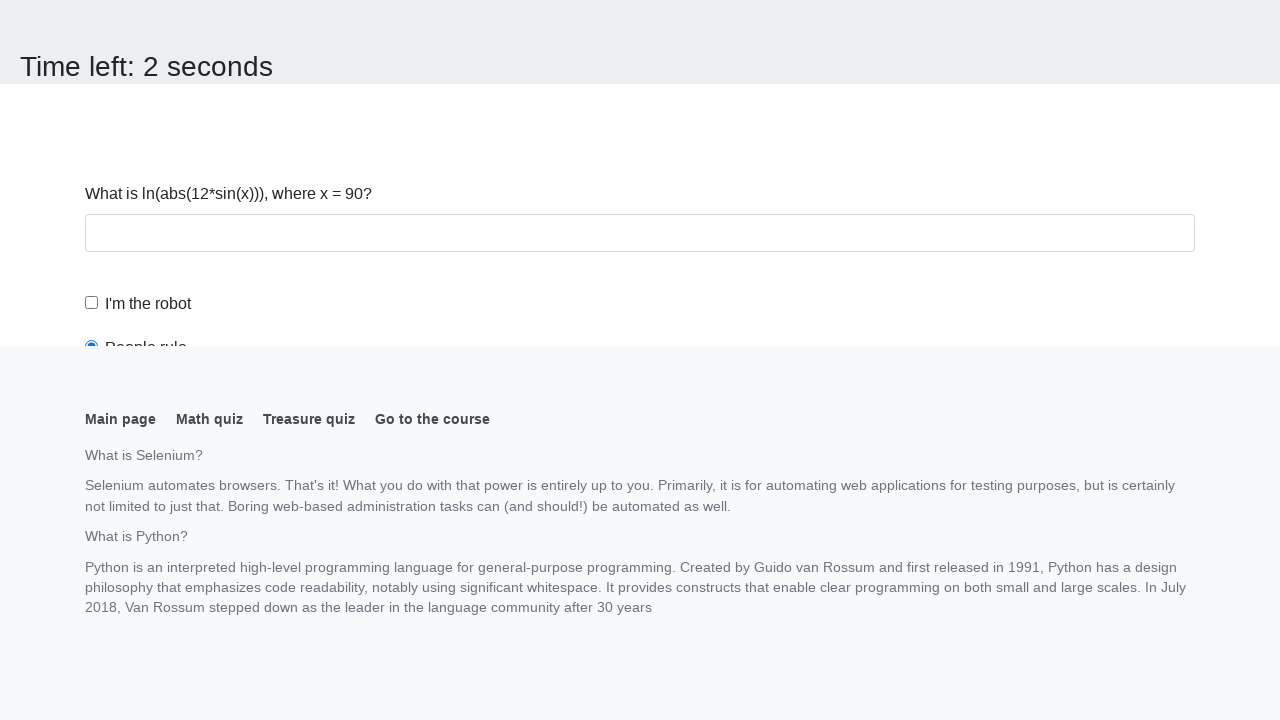

Calculated math result: 2.372853413981986
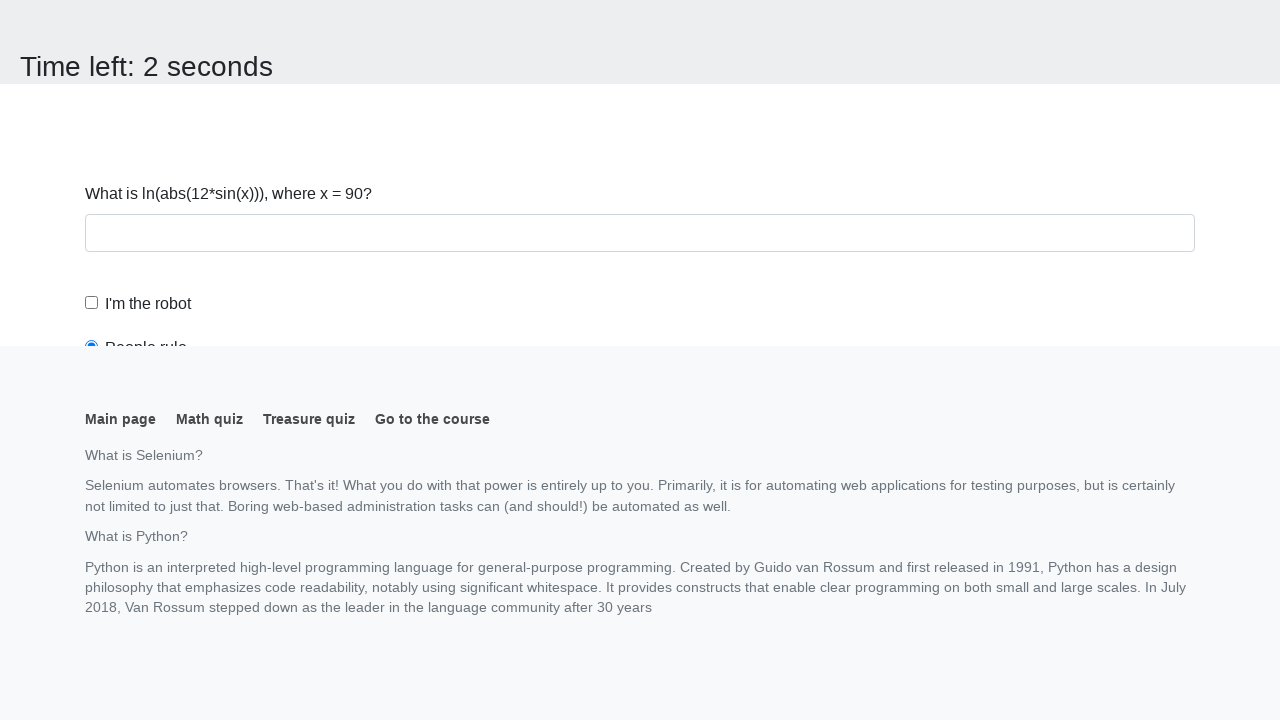

Filled answer field with calculated value on #answer
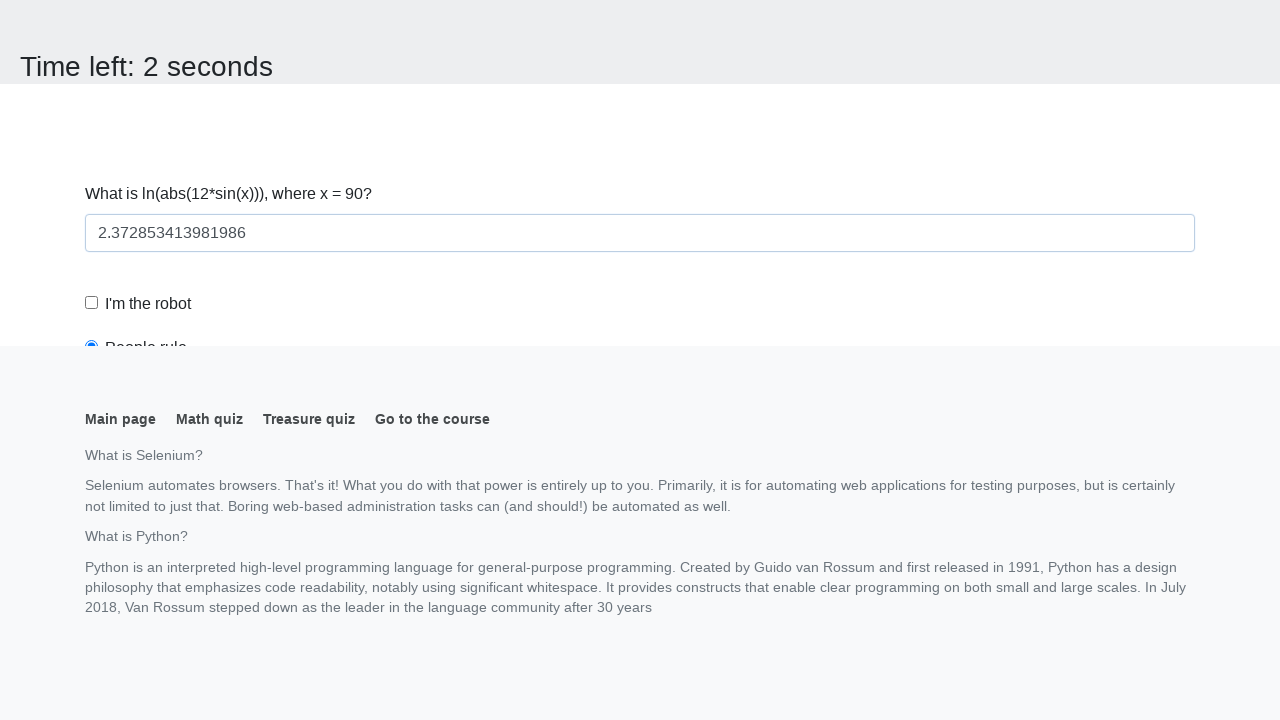

Scrolled page down by 150 pixels
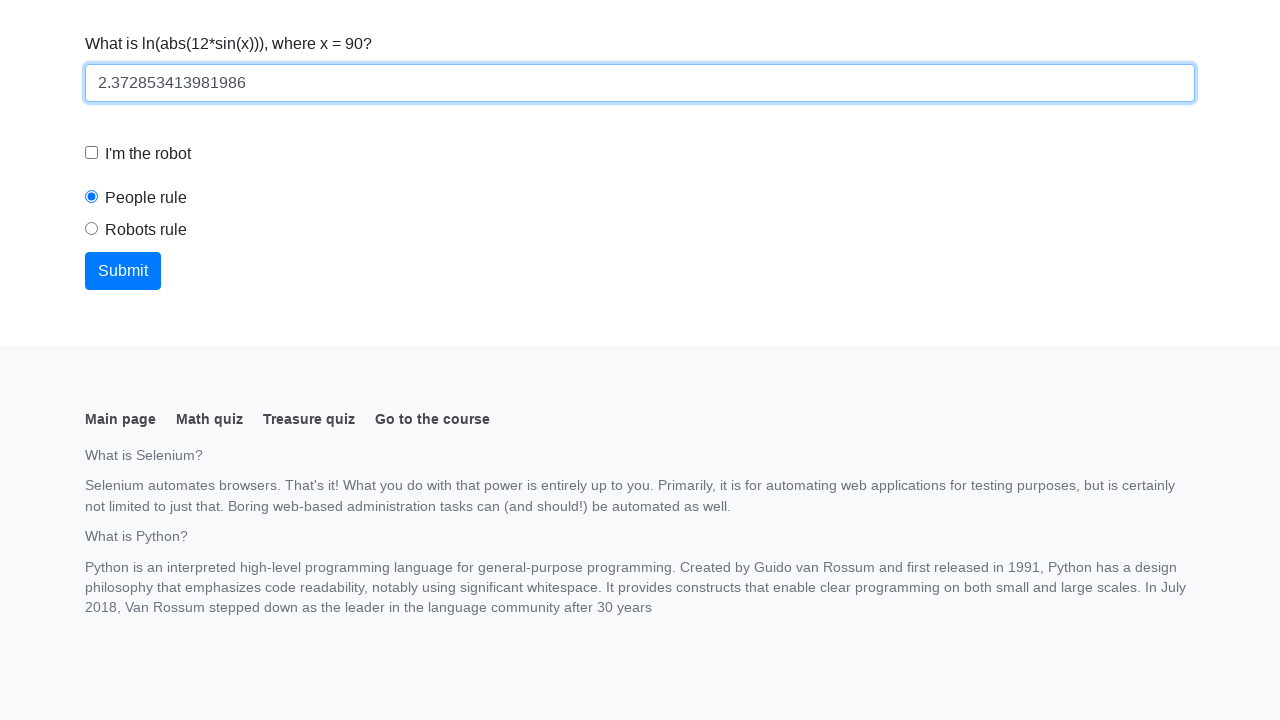

Checked the robot checkbox at (92, 153) on #robotCheckbox
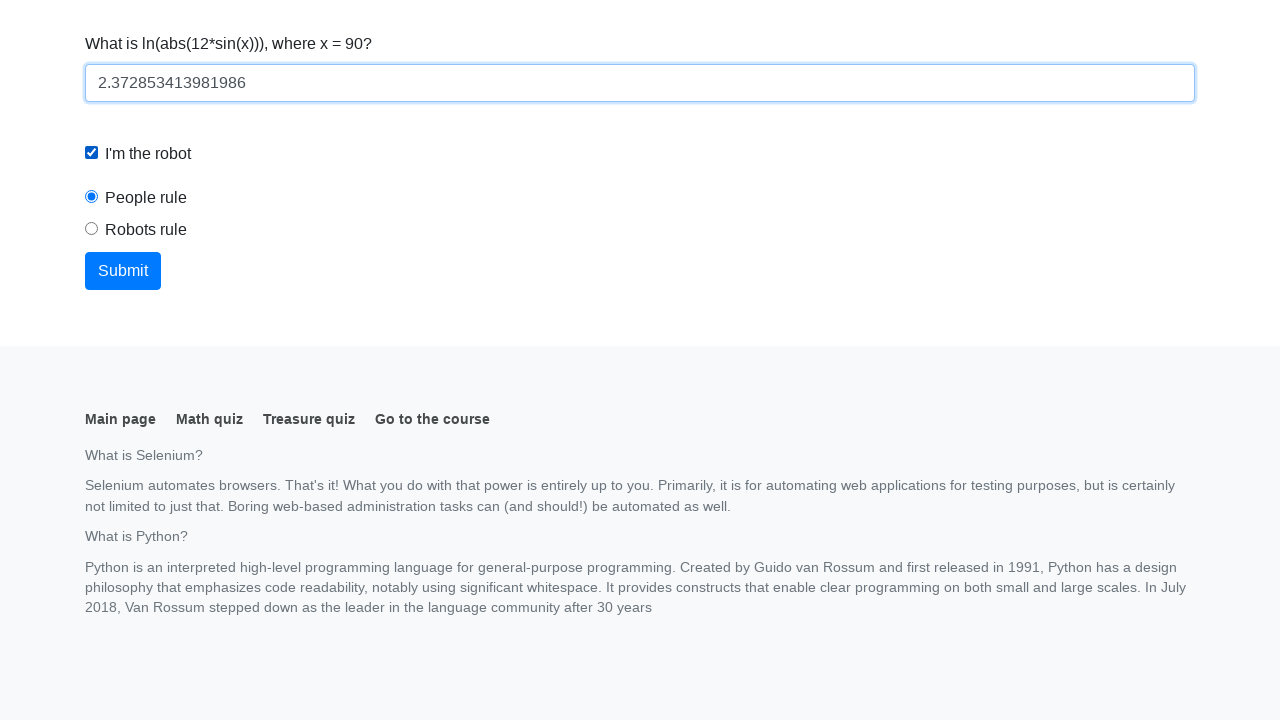

Selected the robot rule radio button at (92, 229) on #robotsRule
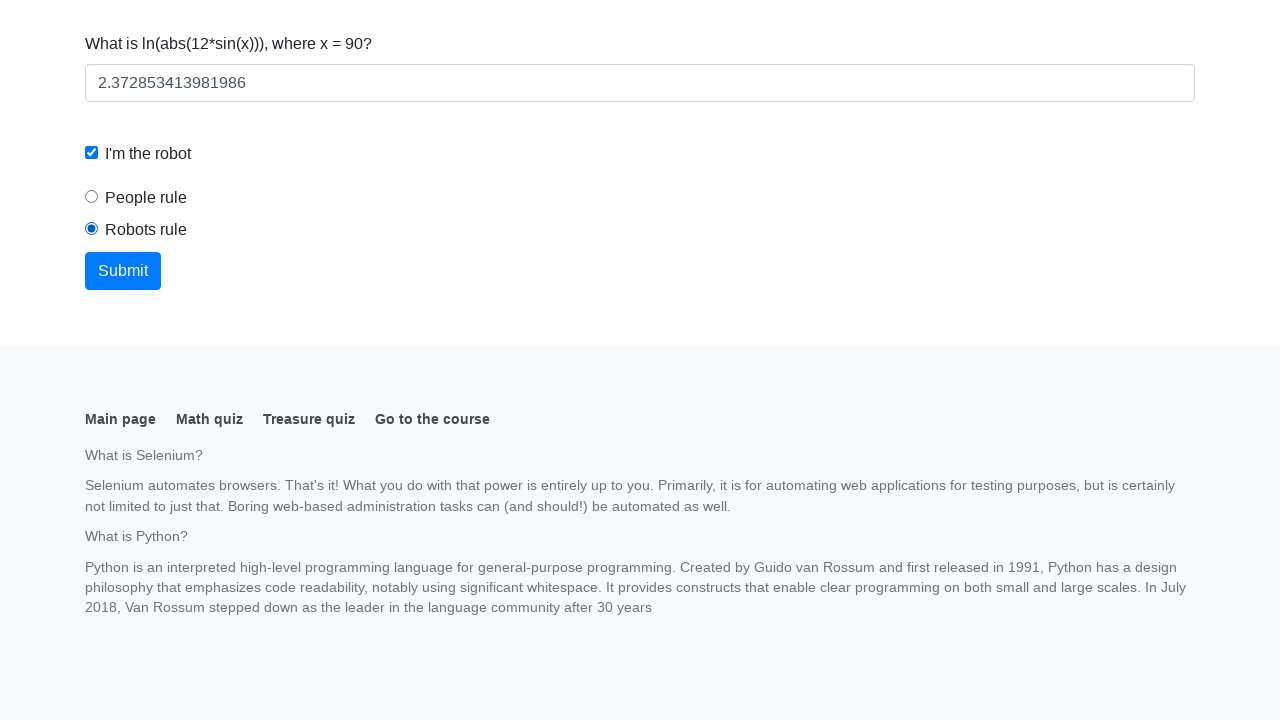

Clicked submit button at (123, 271) on button.btn
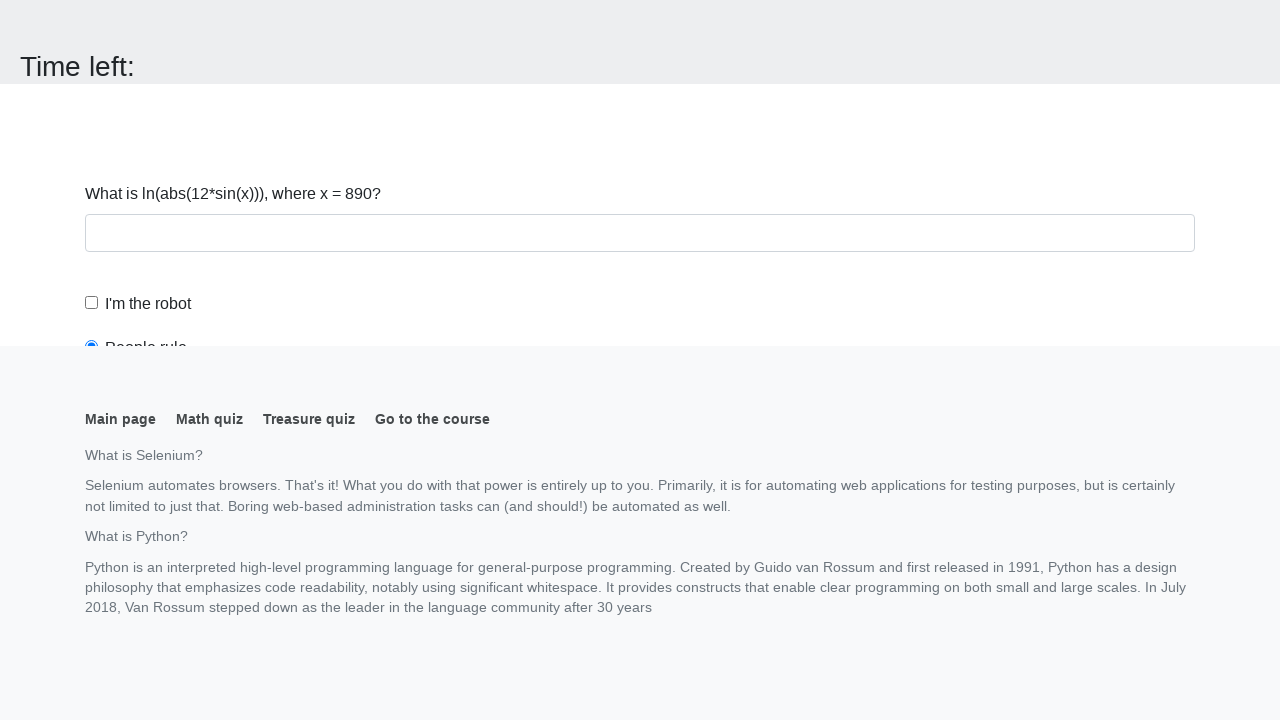

Waited 1000ms for form submission to complete
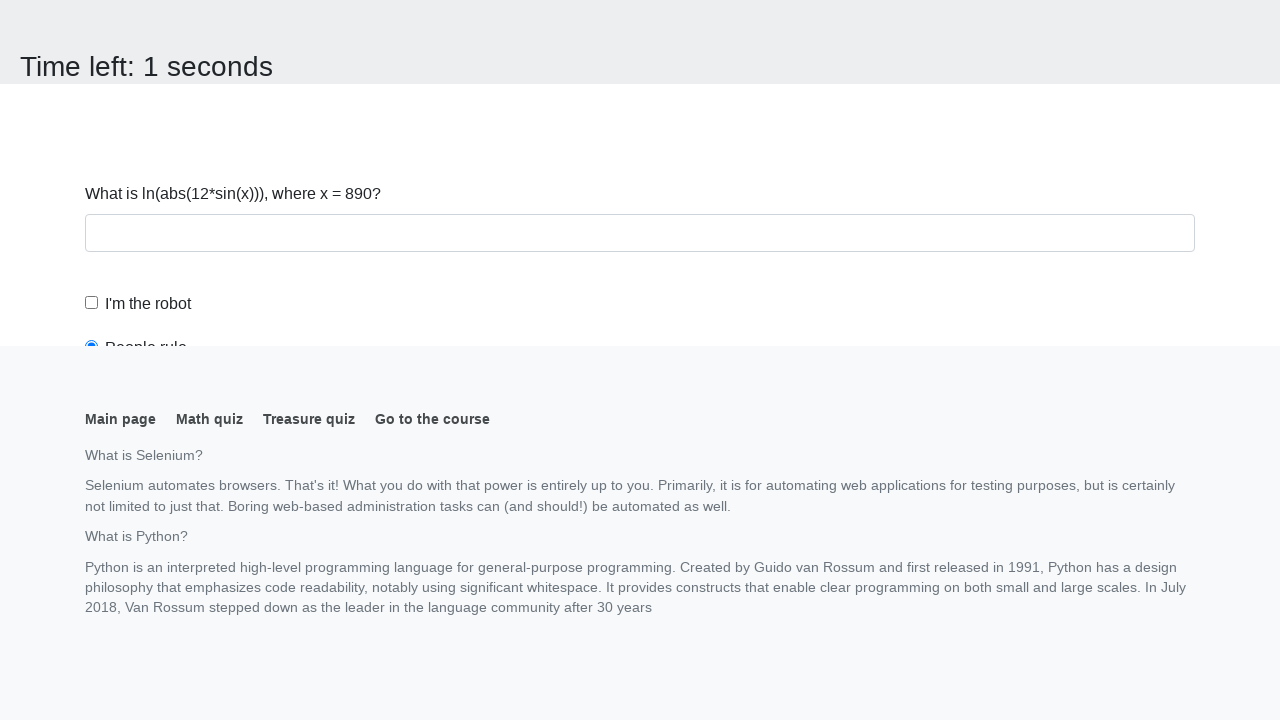

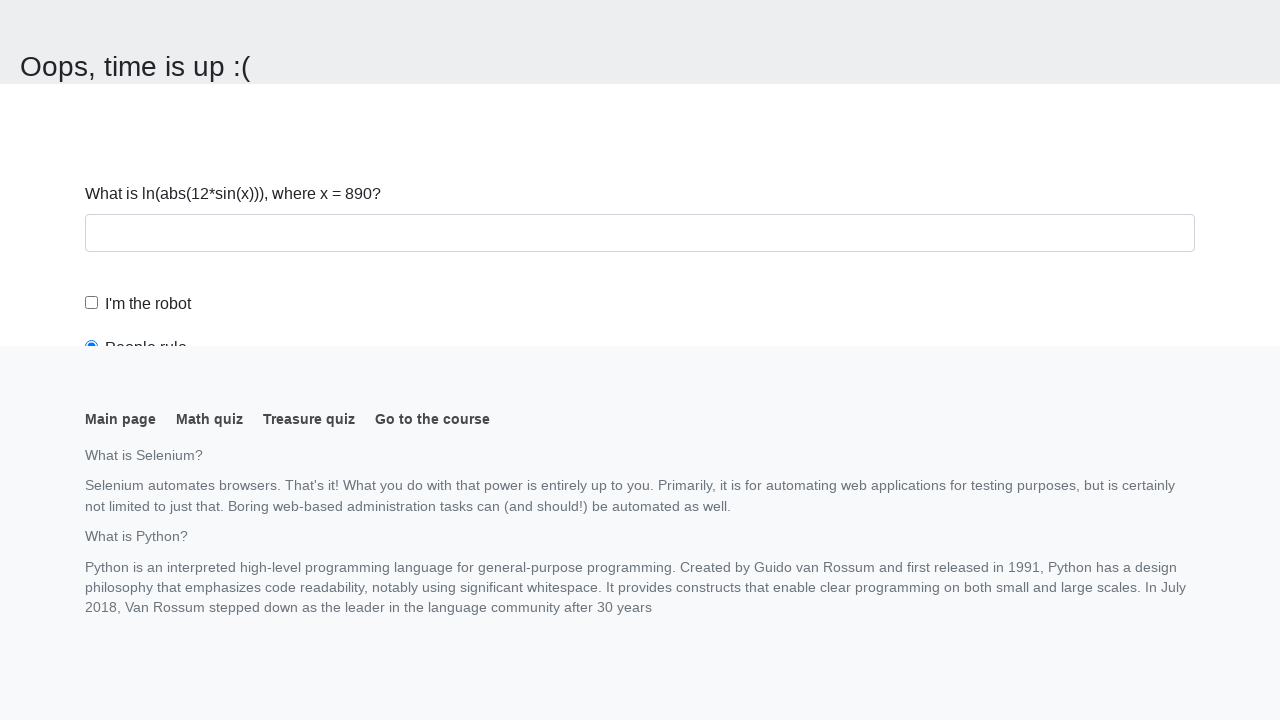